Tests the Emory University course catalog search functionality by searching for multiple keywords related to AI and data science, verifying that search results load for each query.

Starting URL: https://atlas.emory.edu/

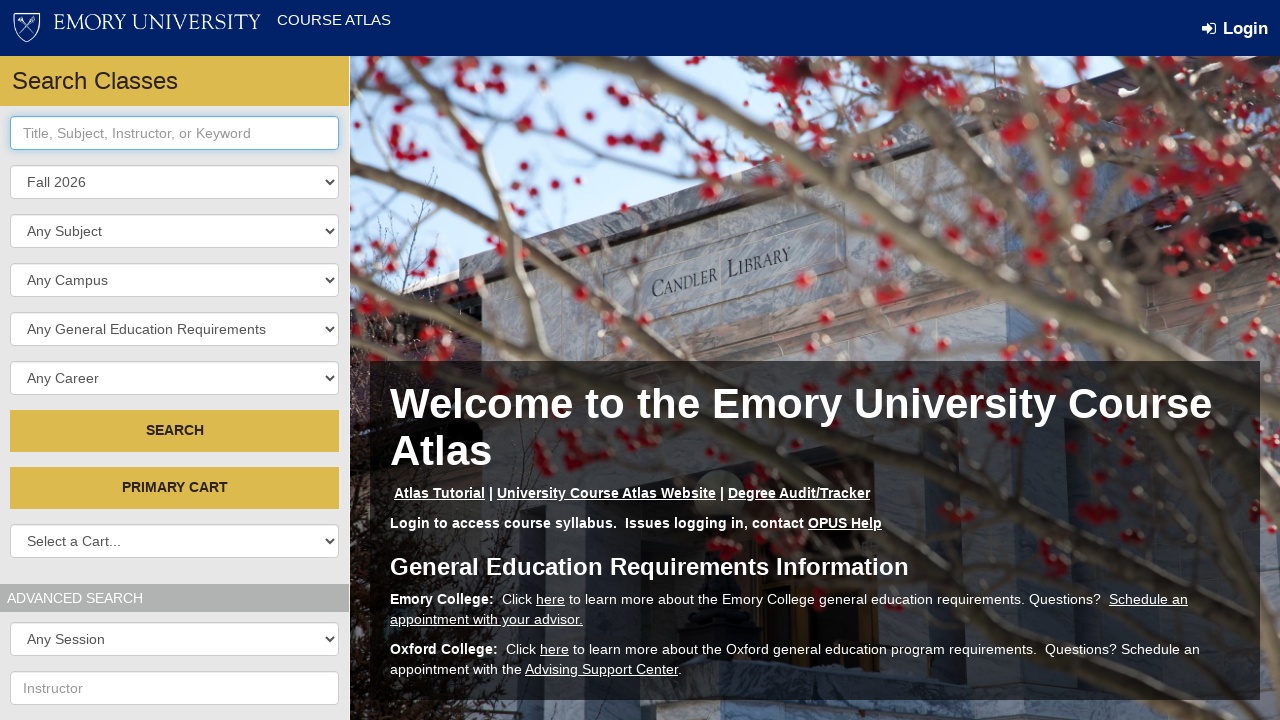

Search box became visible and clickable
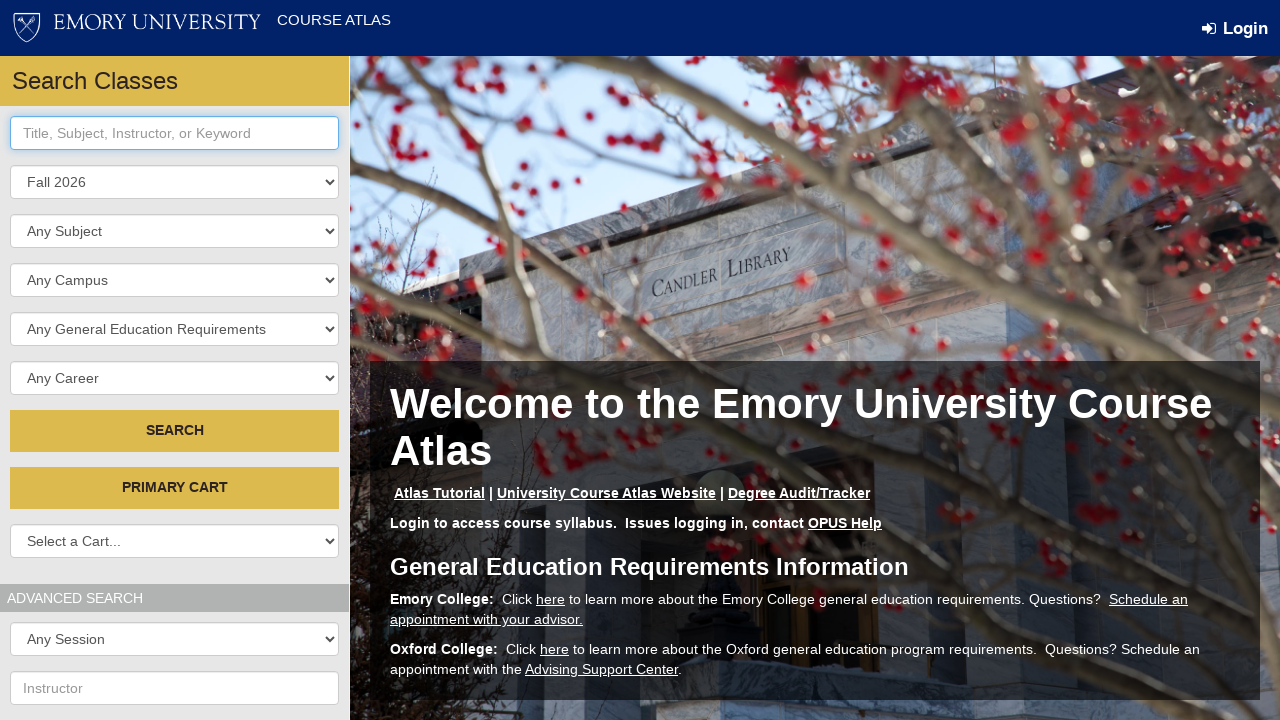

Cleared the search box on #crit-keyword
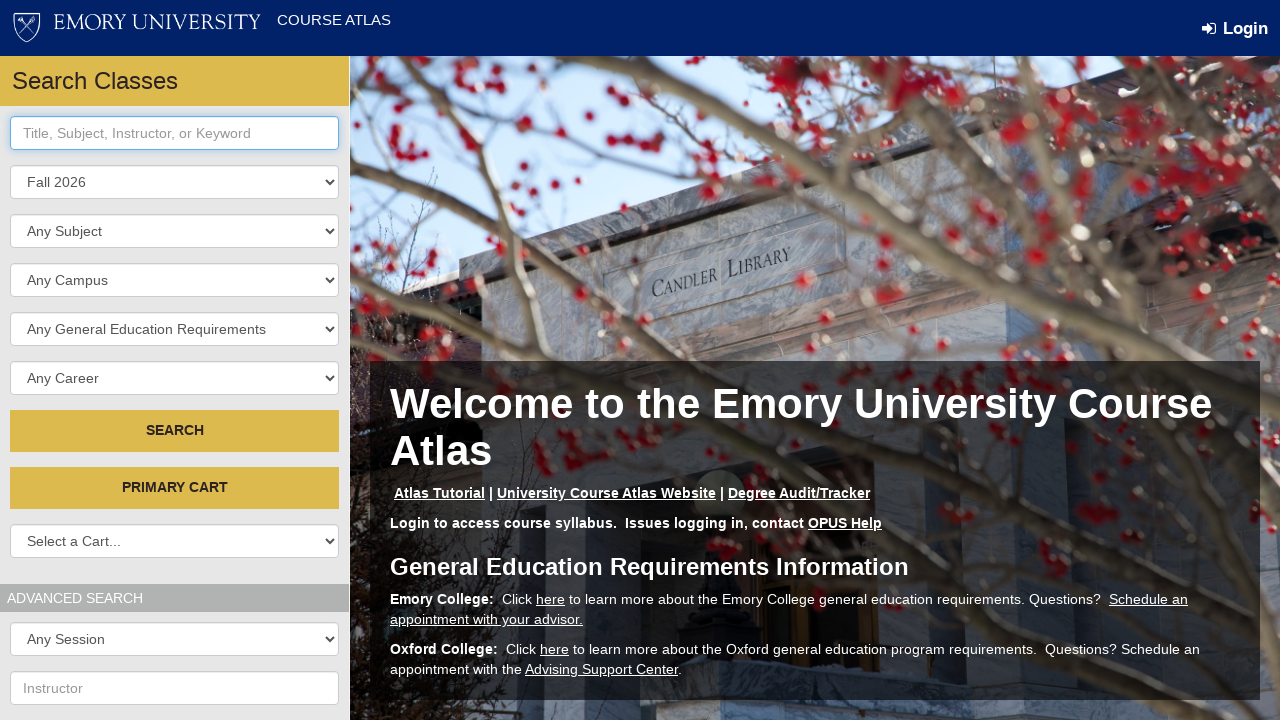

Clicked on the search box at (174, 133) on #crit-keyword
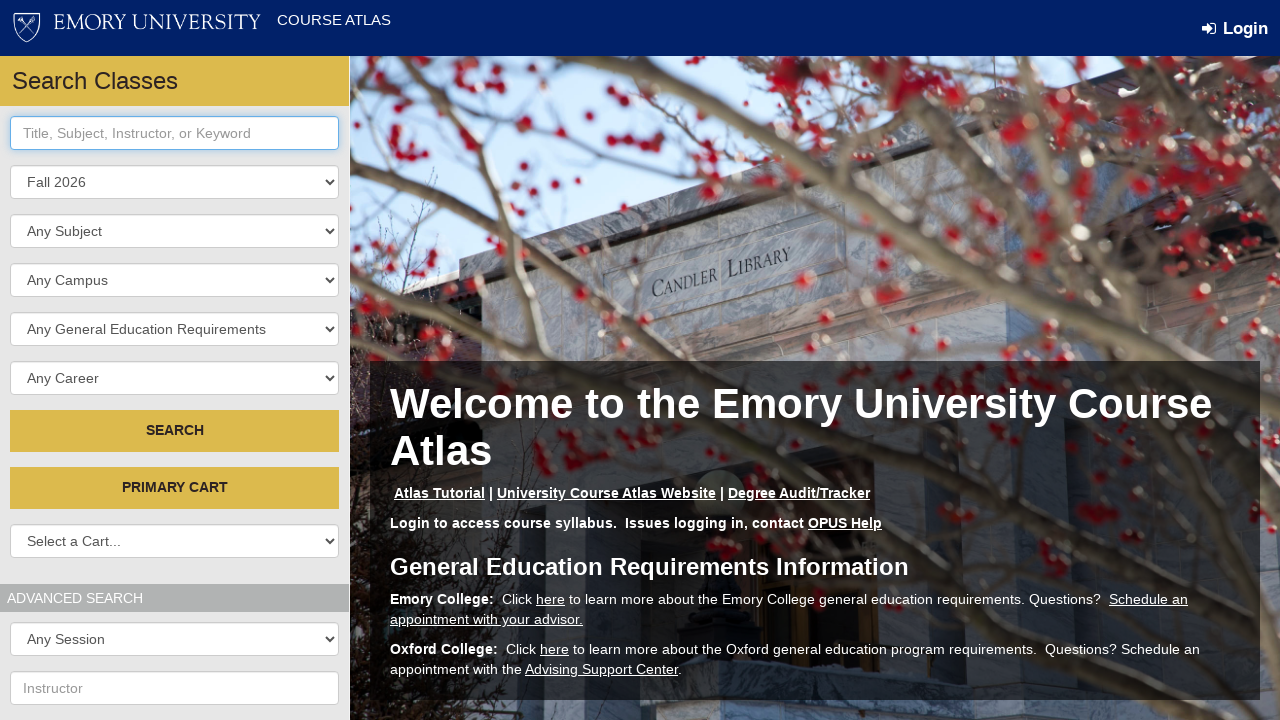

Entered search keyword: 'artificial intelligence' on #crit-keyword
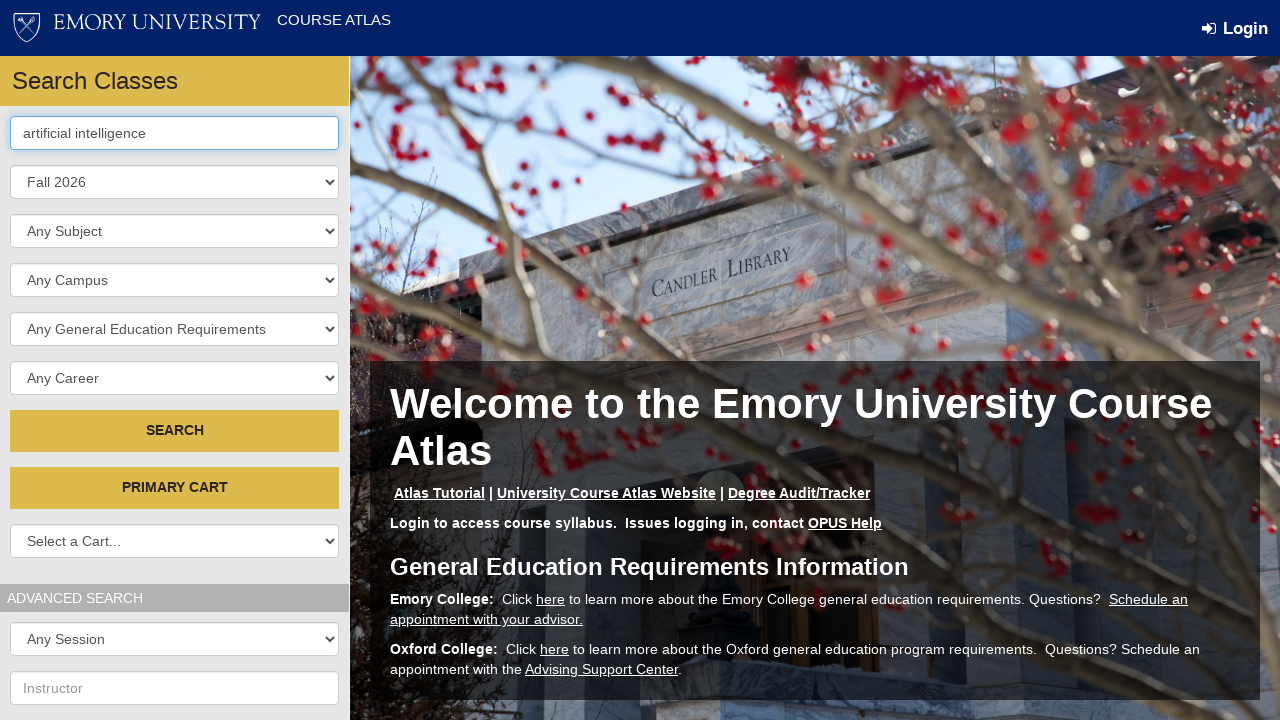

Submitted search for 'artificial intelligence' by pressing Enter on #crit-keyword
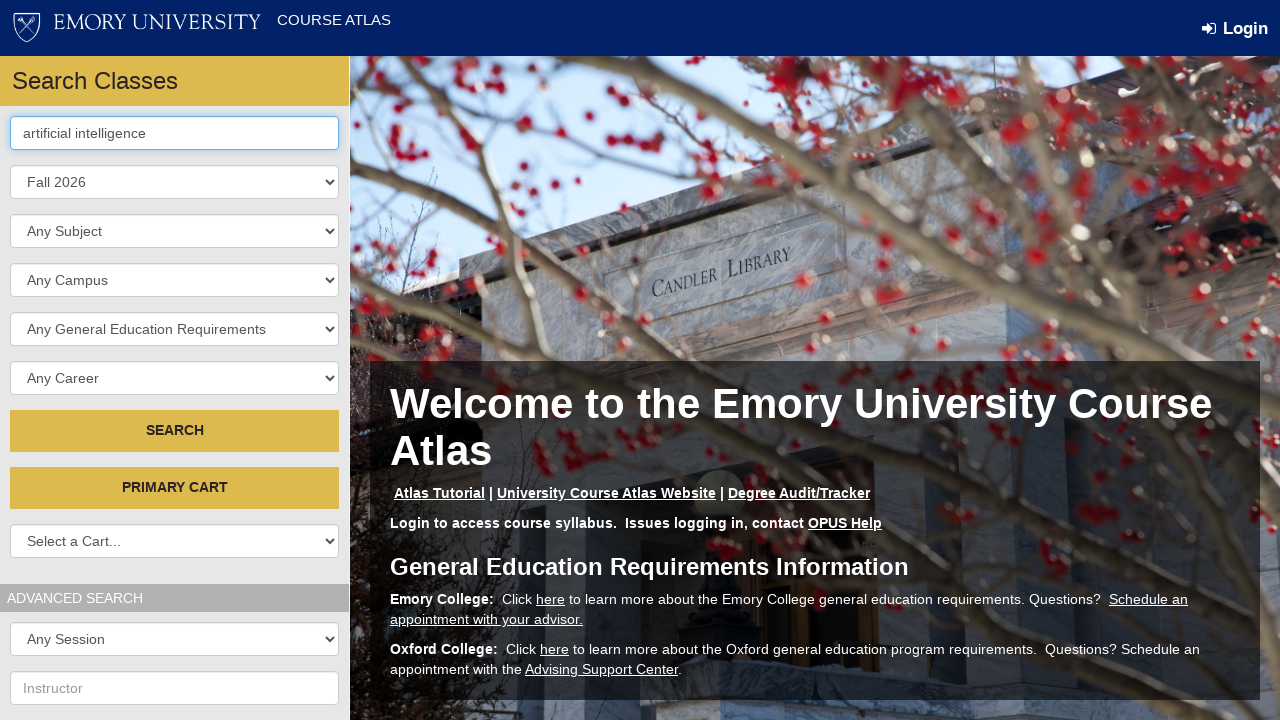

Search results loaded for 'artificial intelligence'
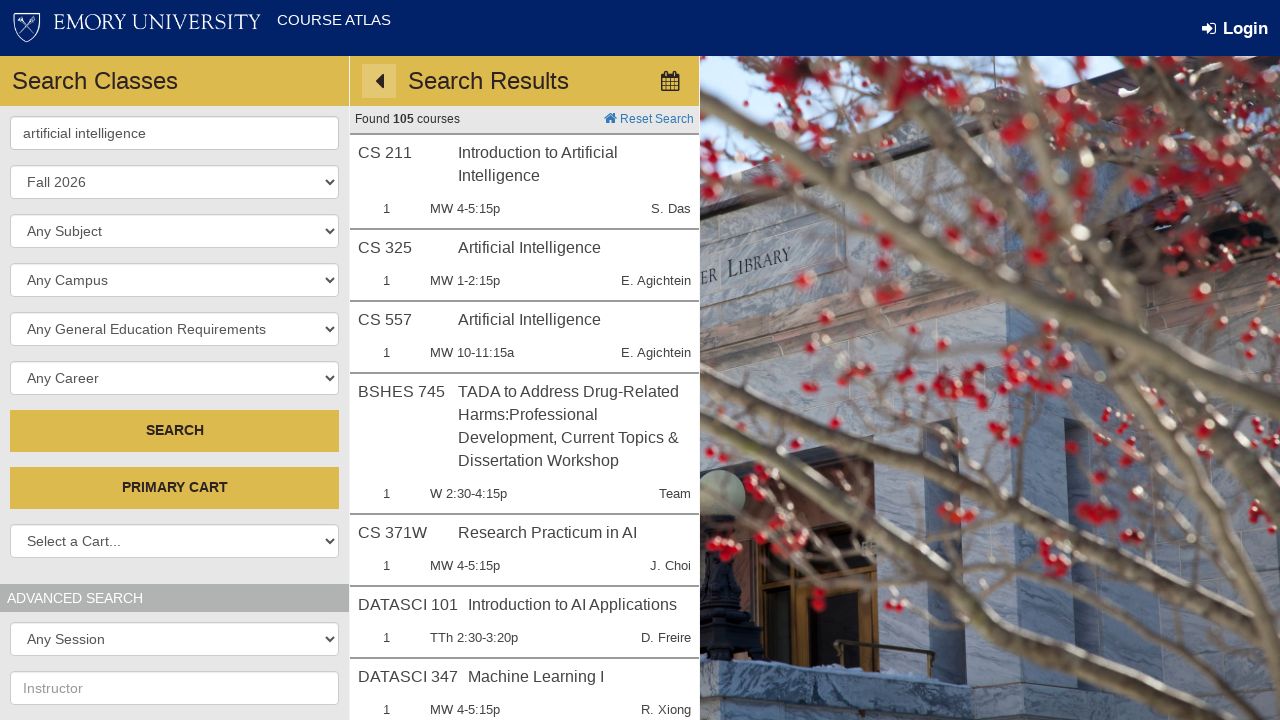

Search box became visible and clickable
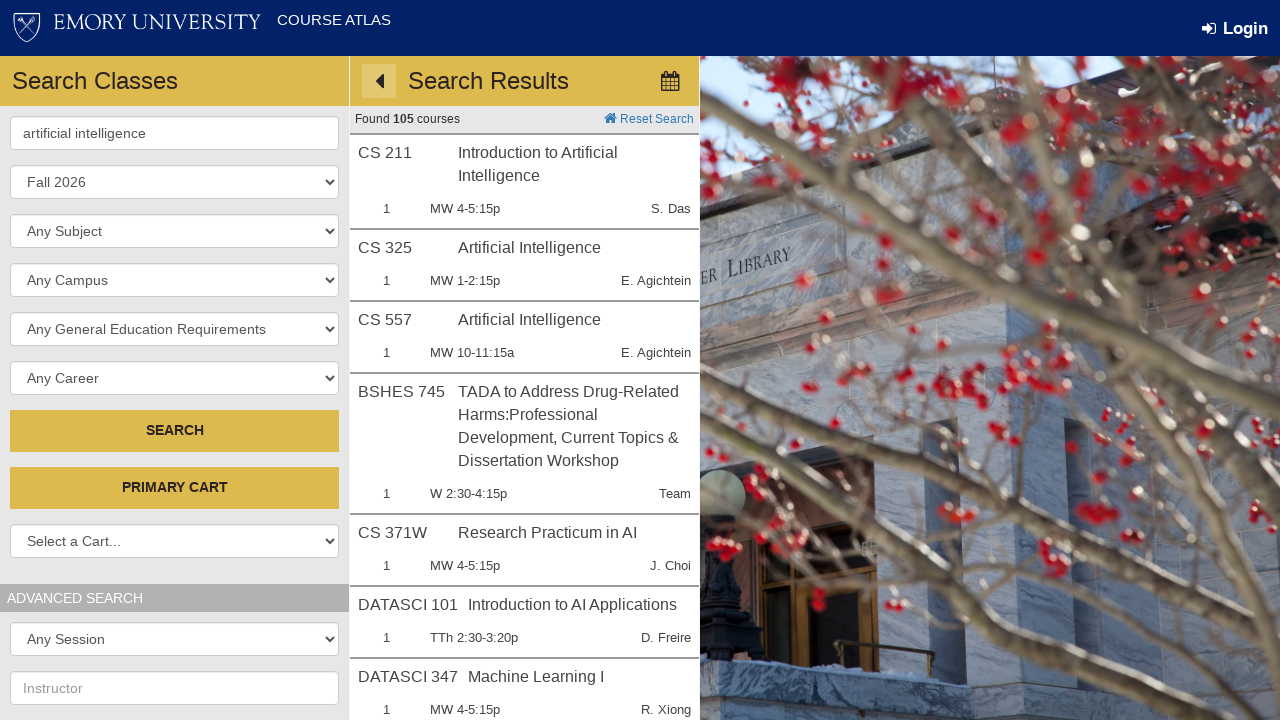

Cleared the search box on #crit-keyword
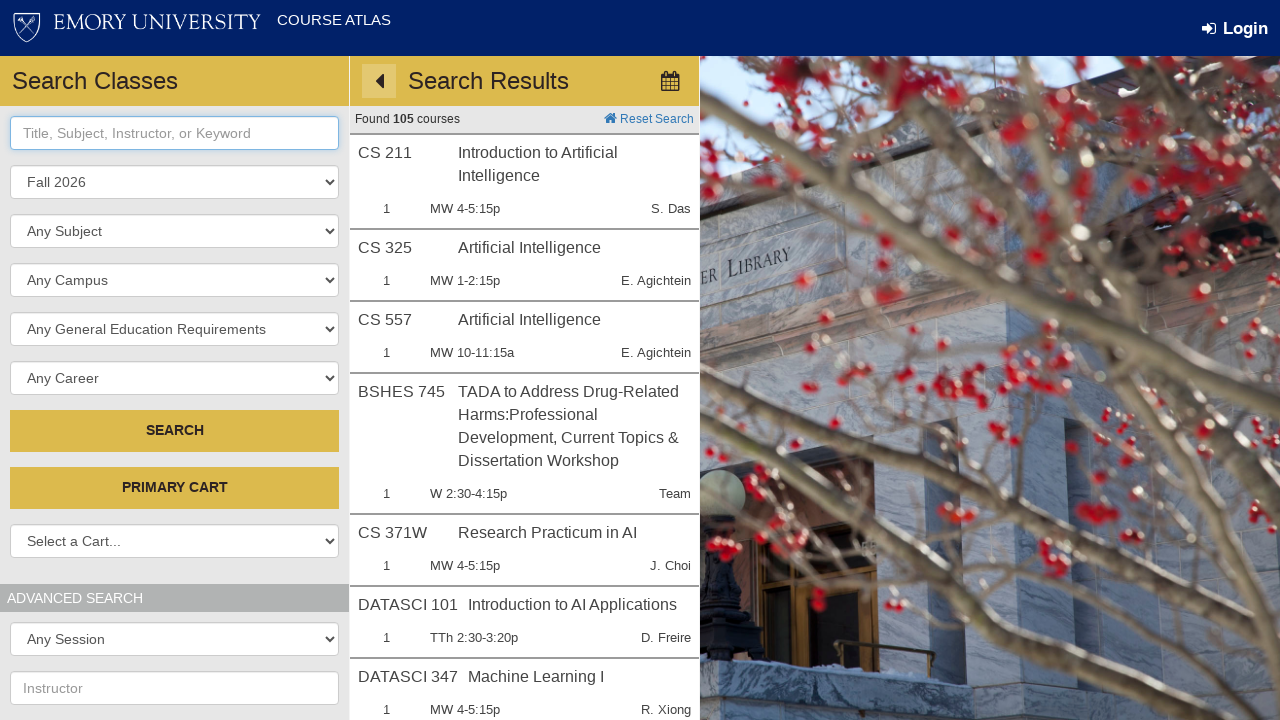

Clicked on the search box at (174, 133) on #crit-keyword
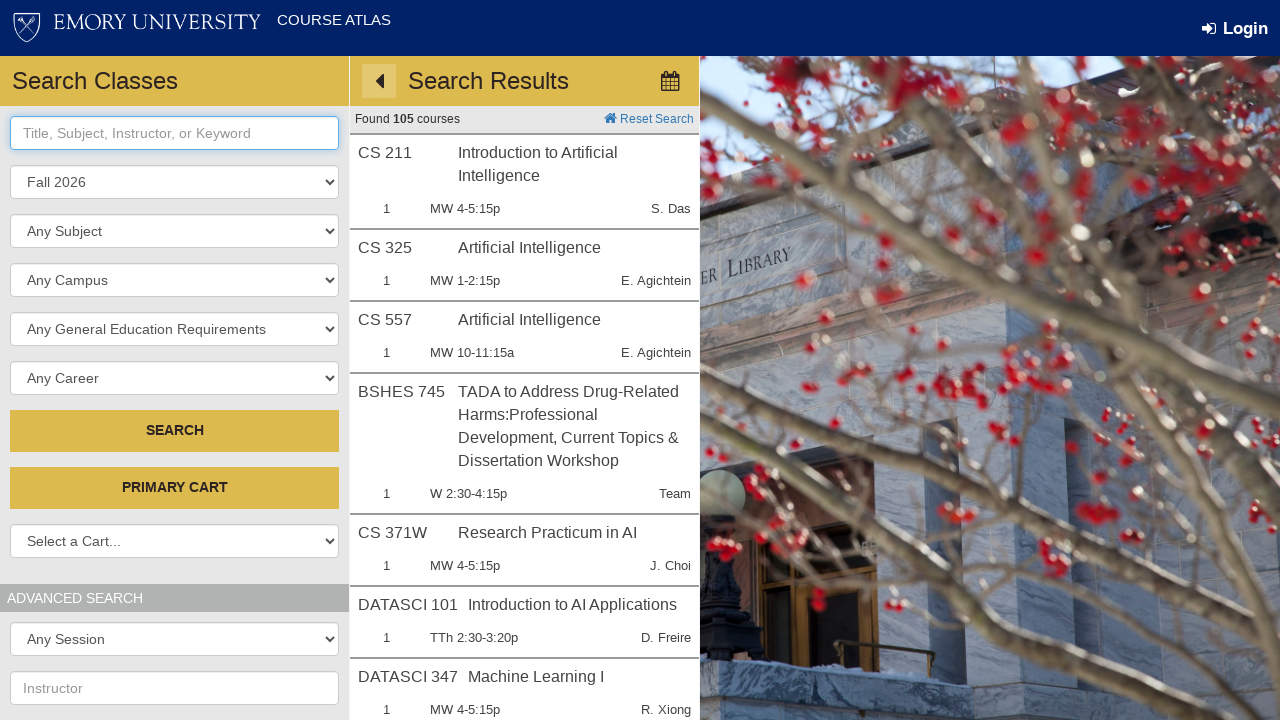

Entered search keyword: 'machine learning' on #crit-keyword
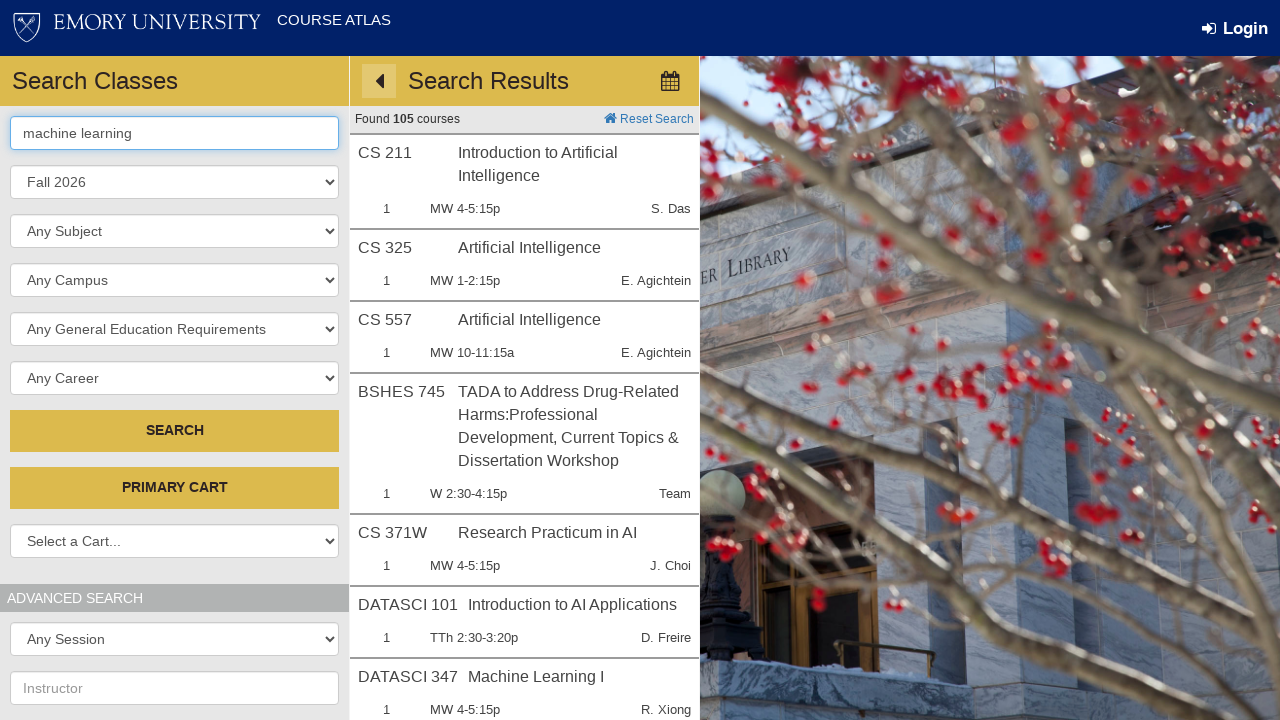

Submitted search for 'machine learning' by pressing Enter on #crit-keyword
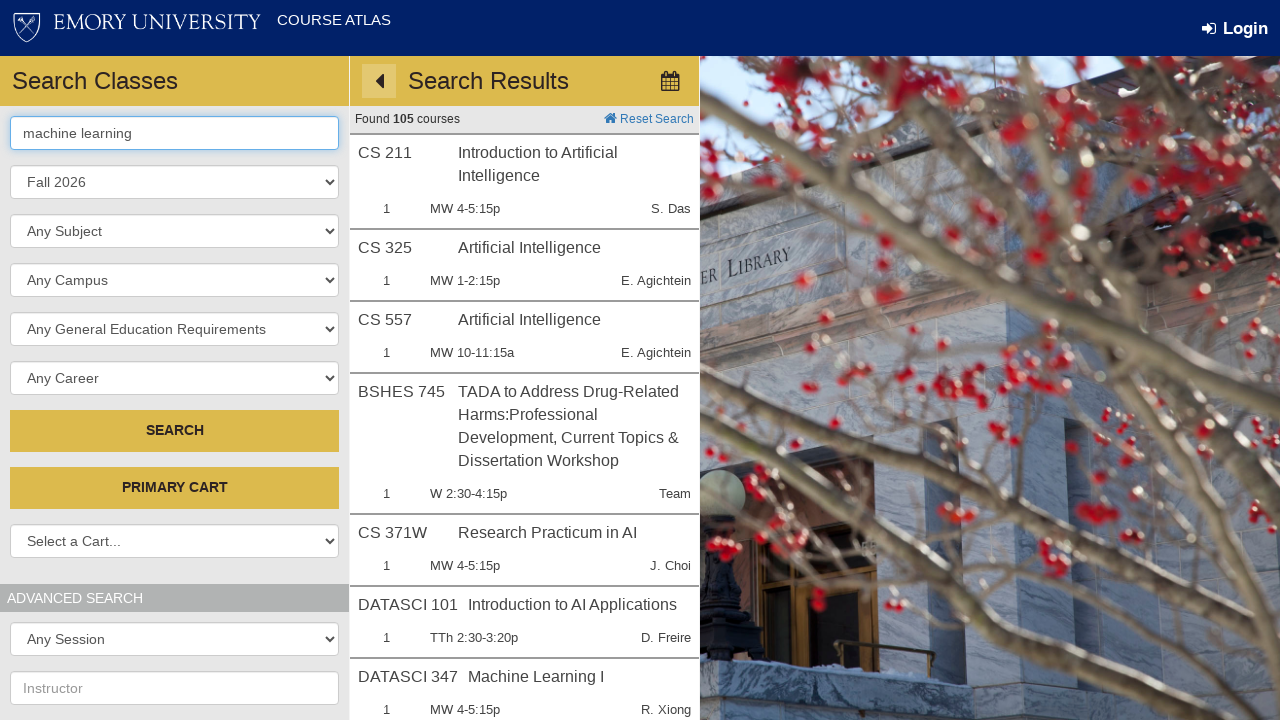

Search results loaded for 'machine learning'
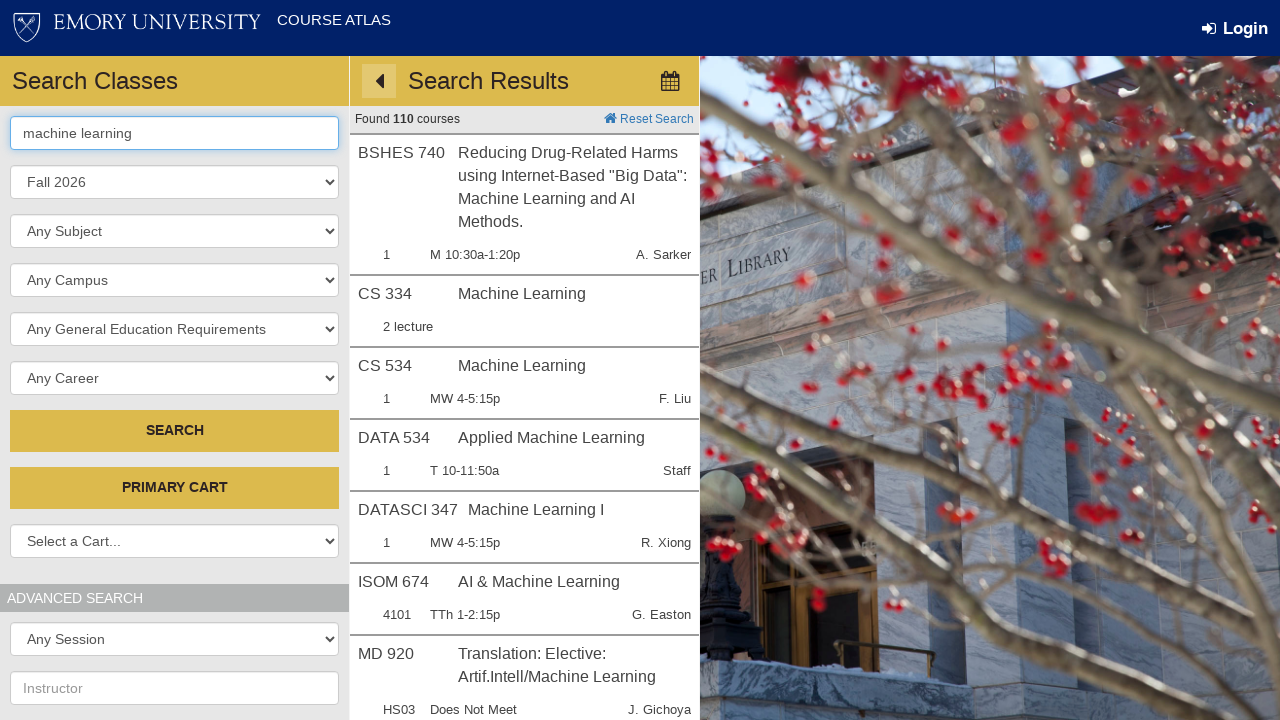

Search box became visible and clickable
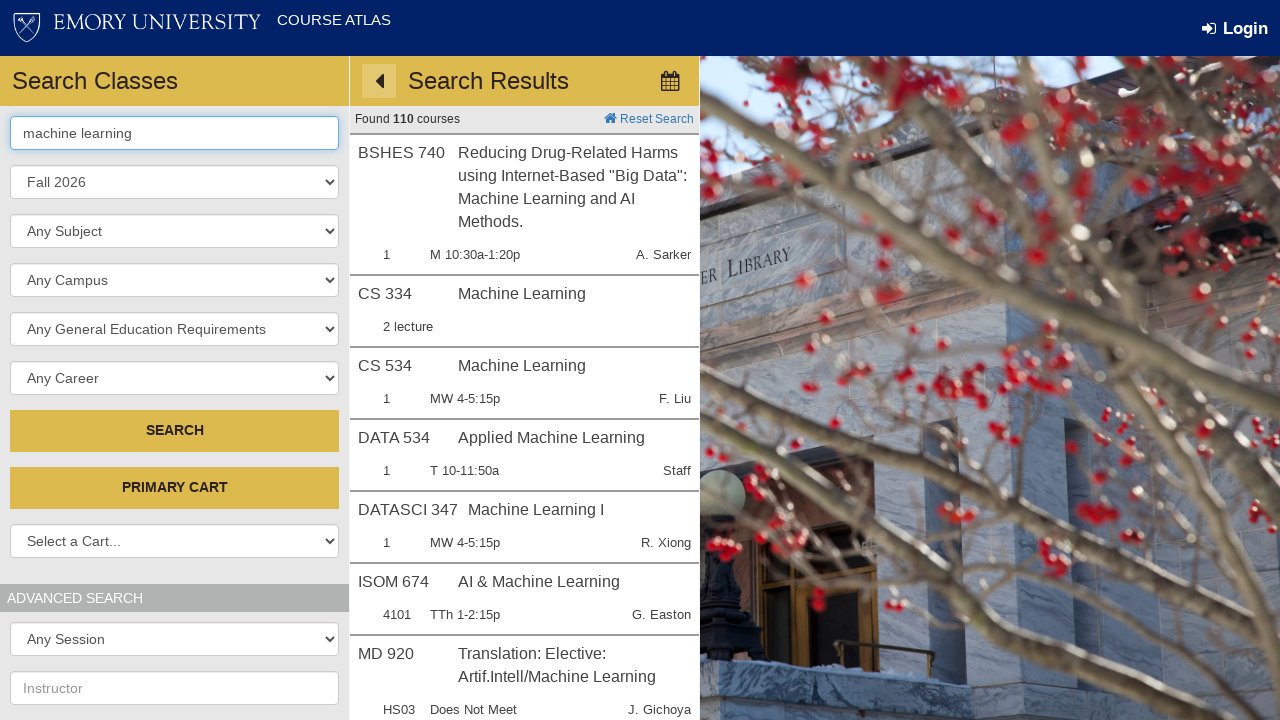

Cleared the search box on #crit-keyword
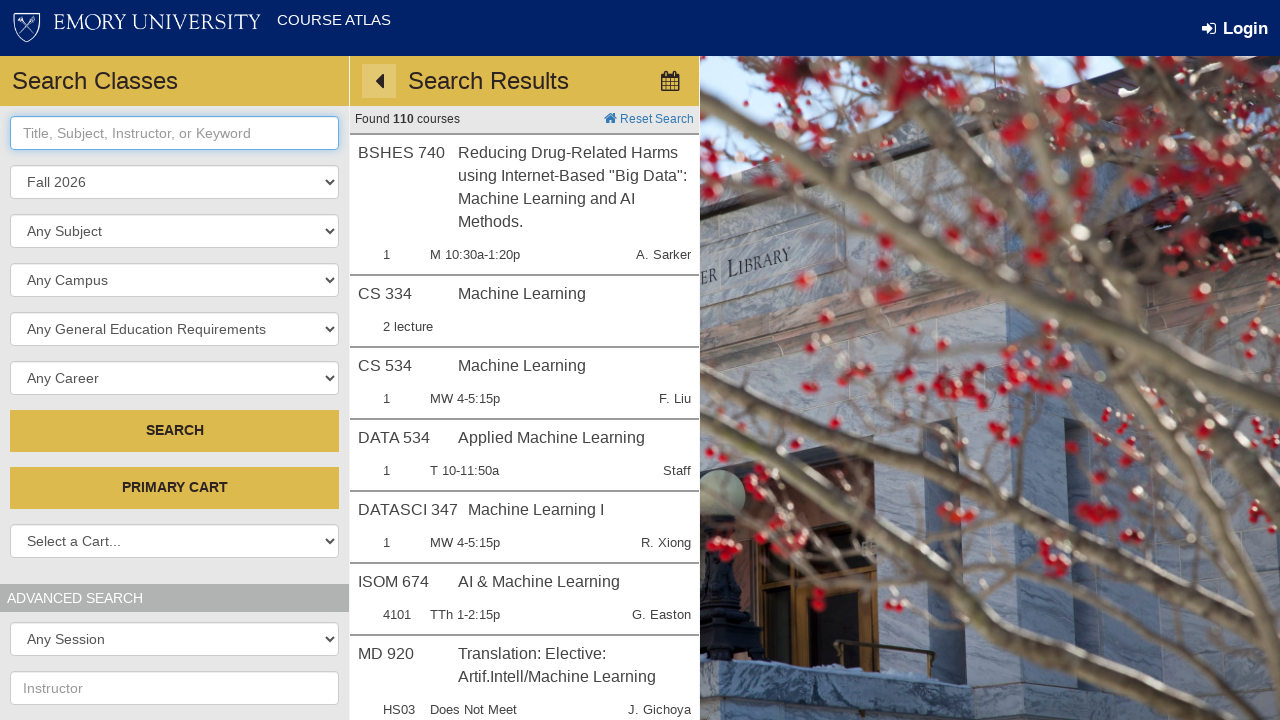

Clicked on the search box at (174, 133) on #crit-keyword
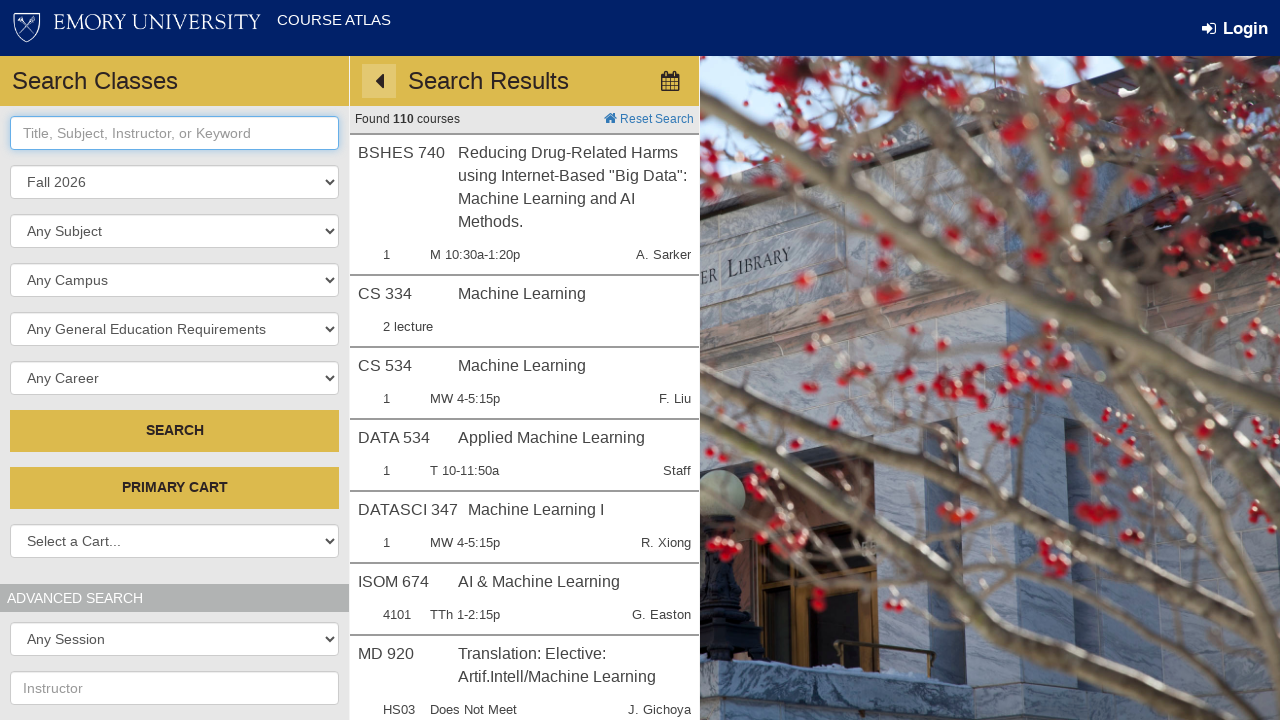

Entered search keyword: 'neural networks' on #crit-keyword
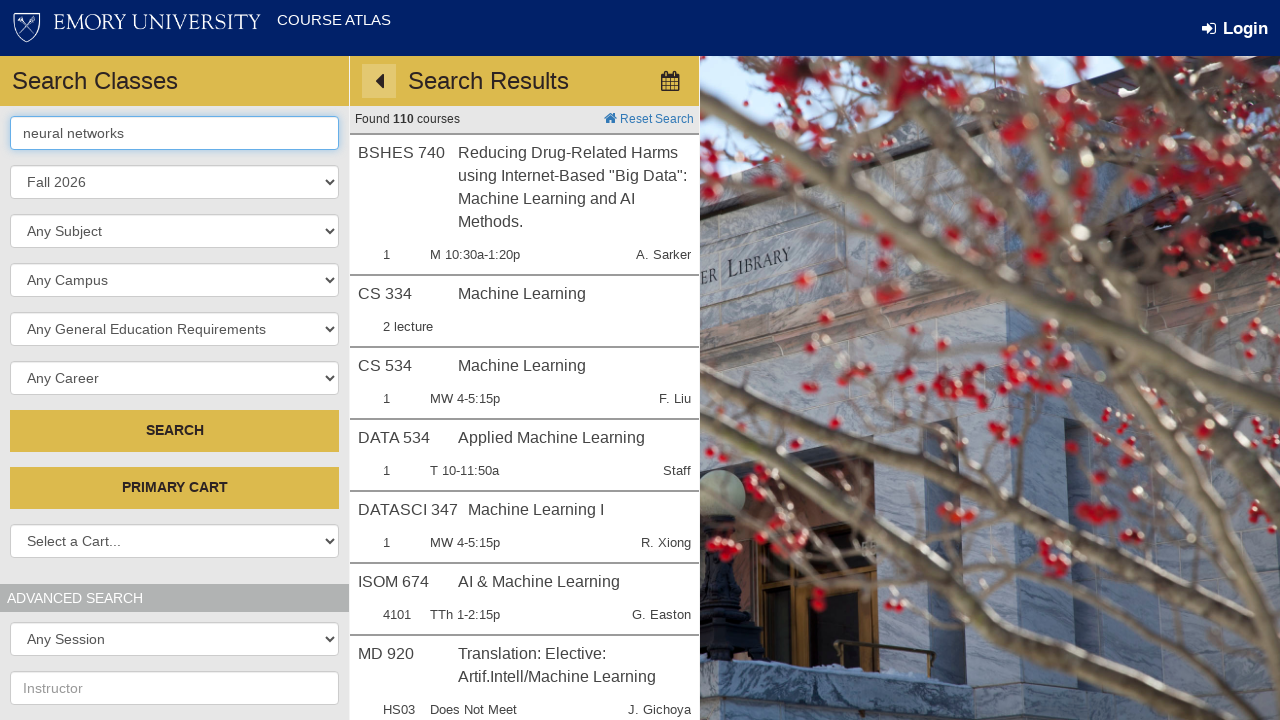

Submitted search for 'neural networks' by pressing Enter on #crit-keyword
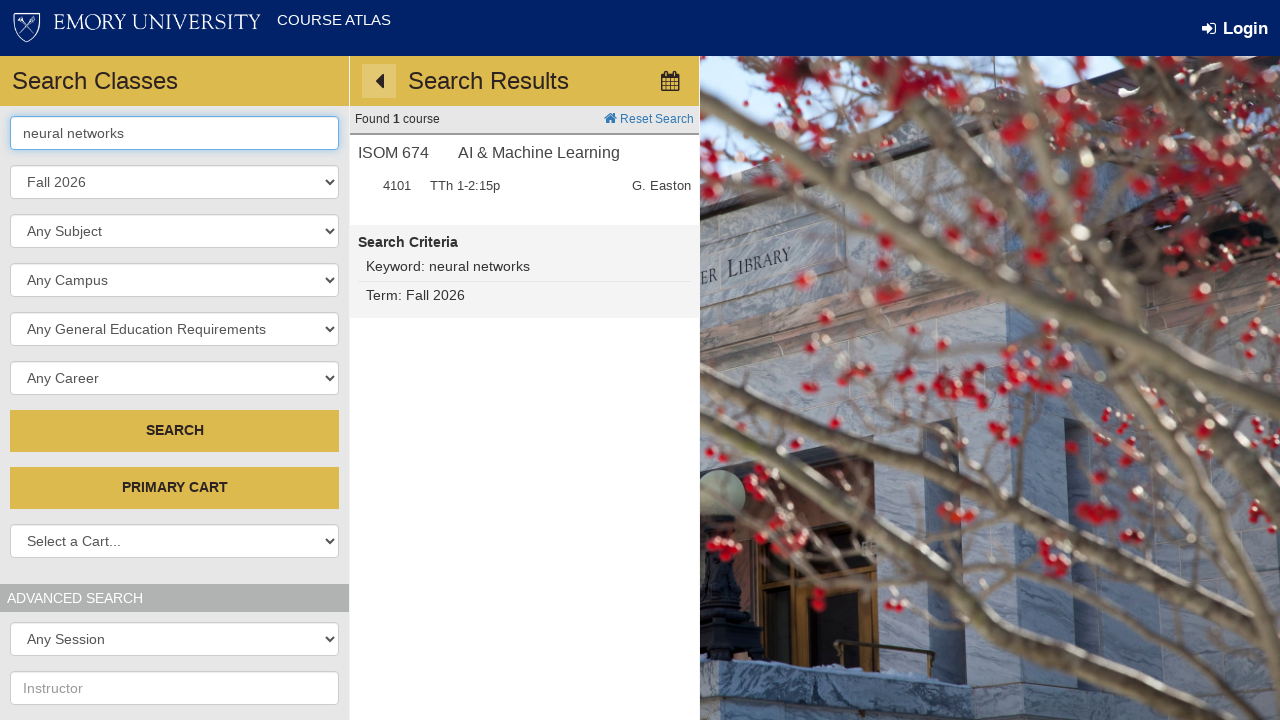

Search results loaded for 'neural networks'
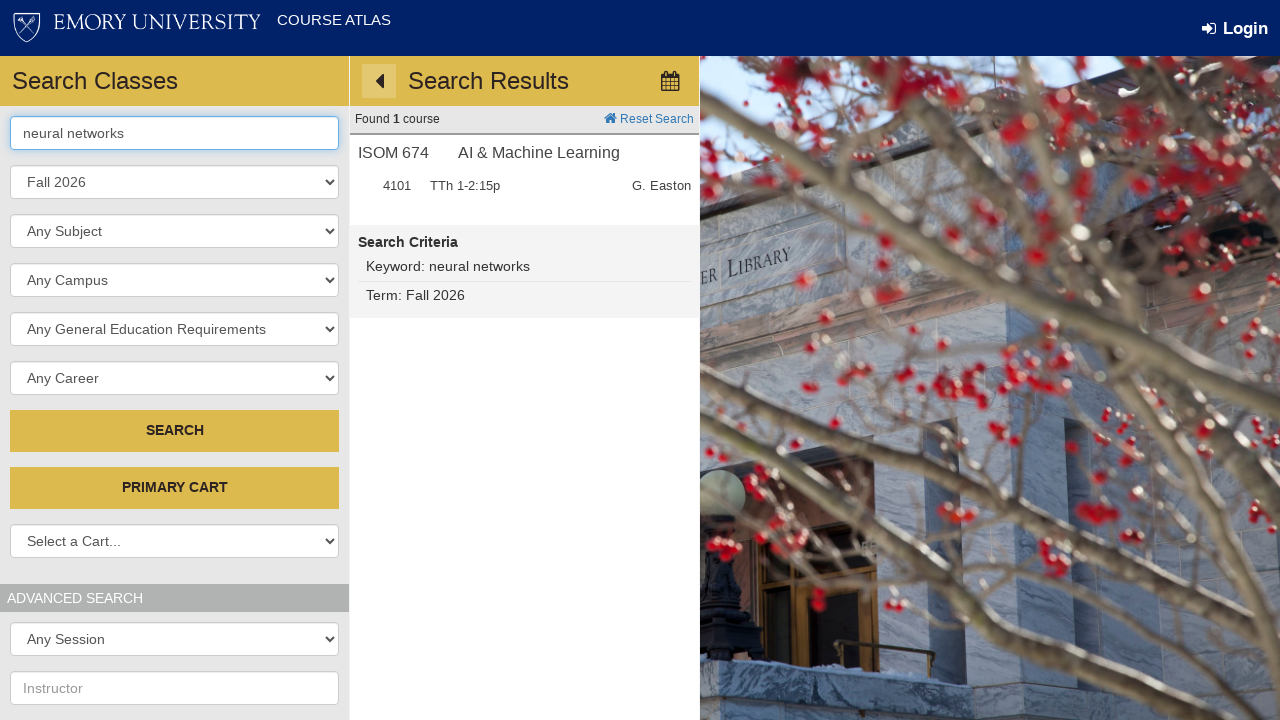

Search box became visible and clickable
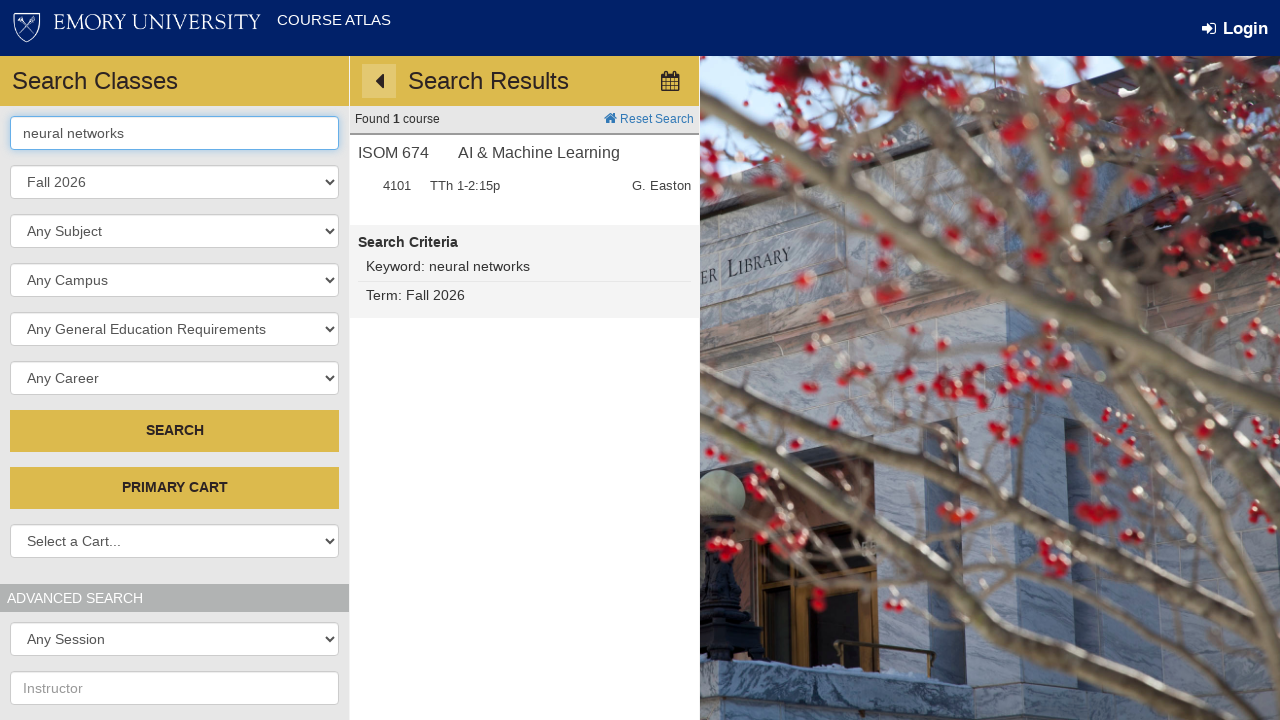

Cleared the search box on #crit-keyword
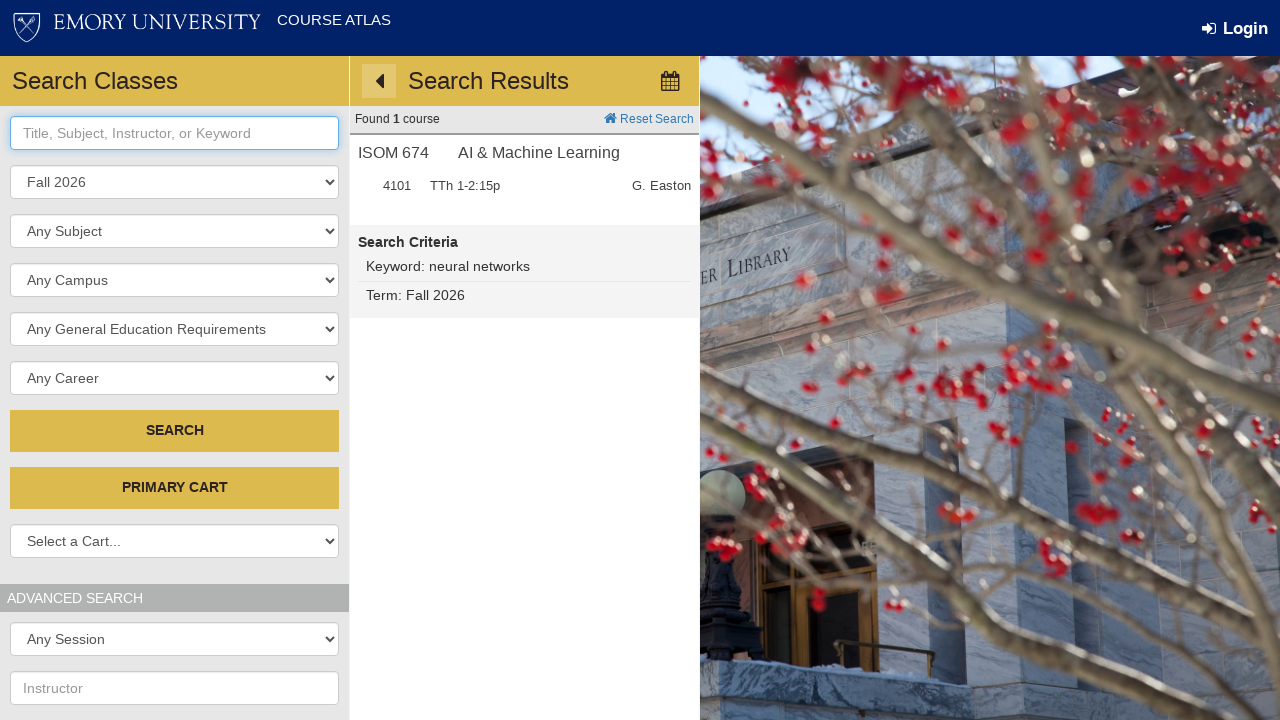

Clicked on the search box at (174, 133) on #crit-keyword
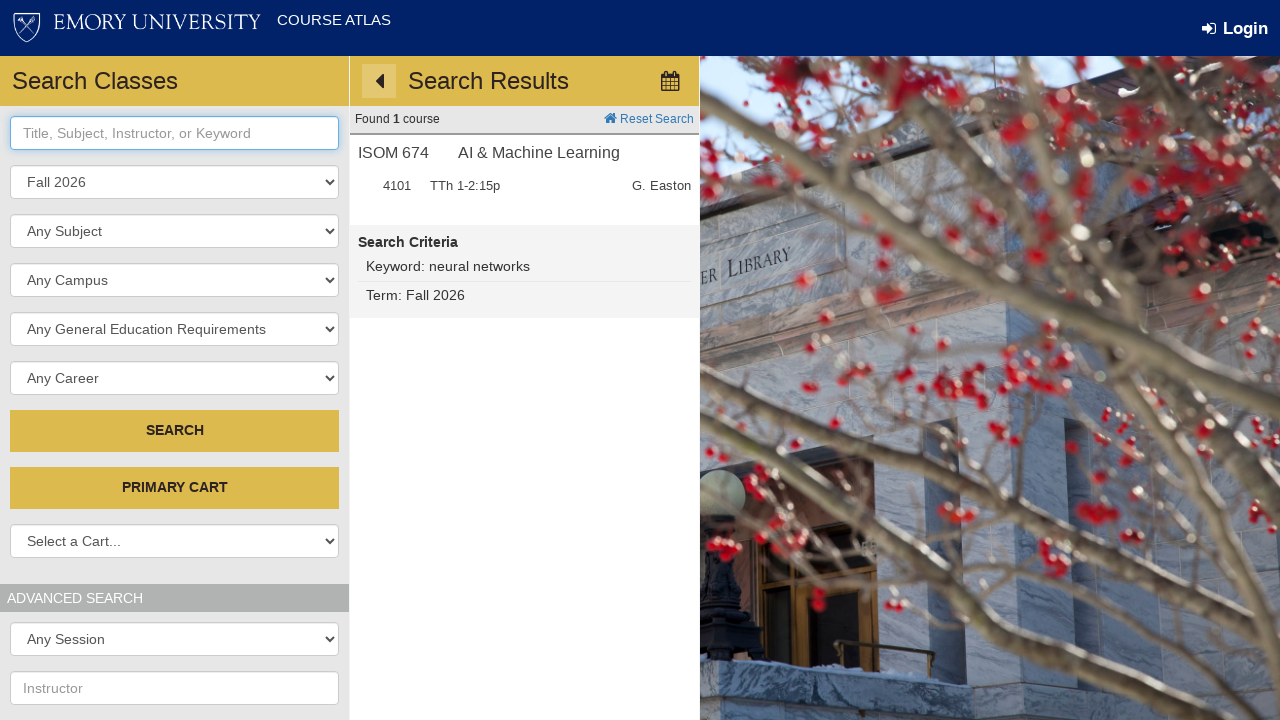

Entered search keyword: 'data science' on #crit-keyword
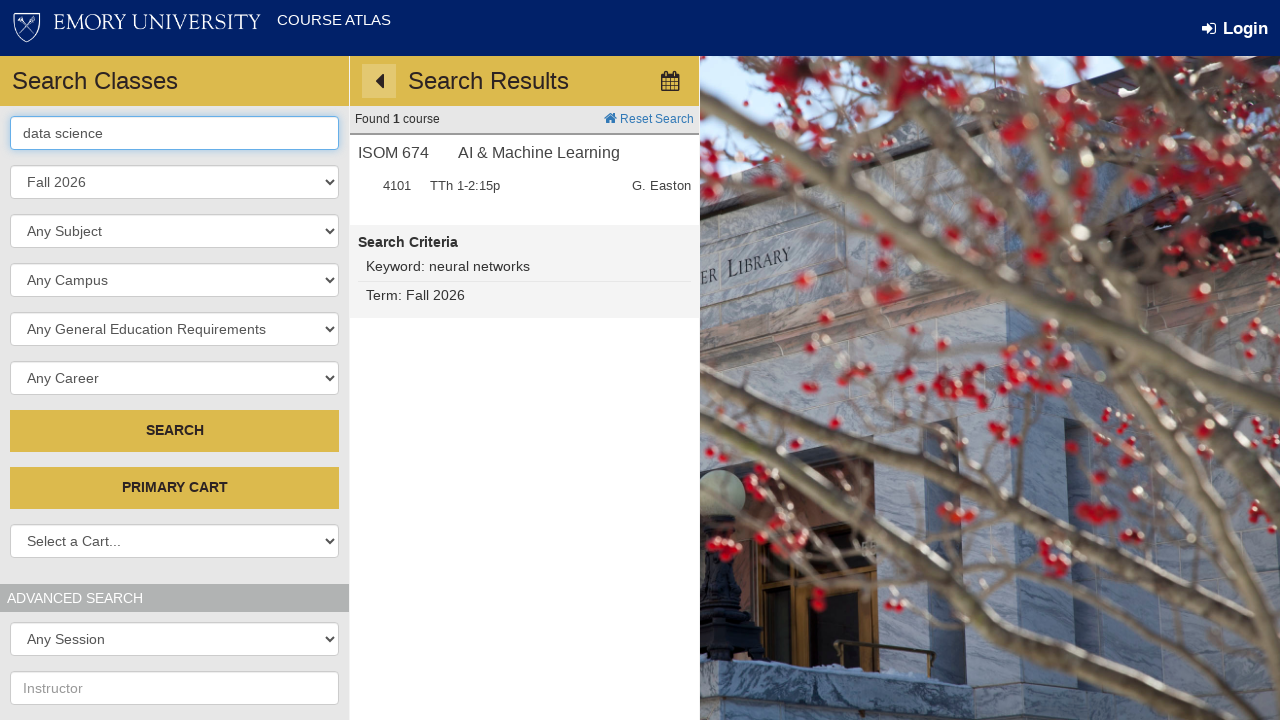

Submitted search for 'data science' by pressing Enter on #crit-keyword
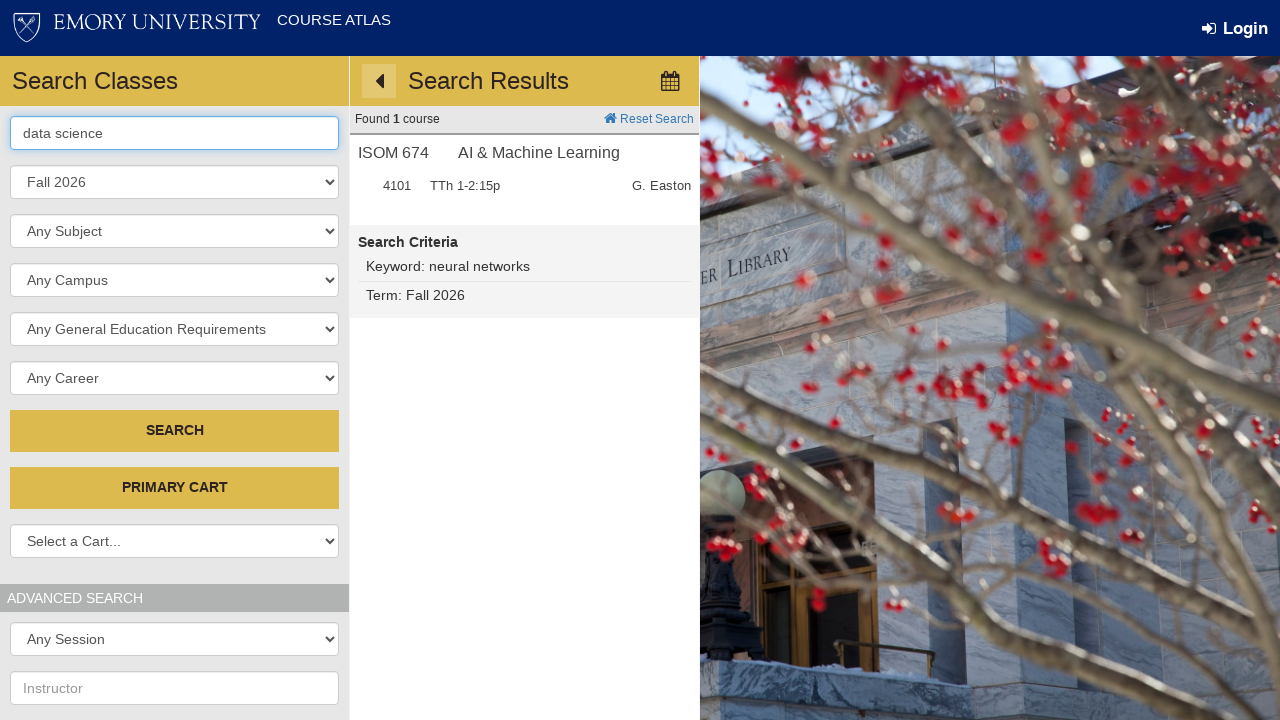

Search results loaded for 'data science'
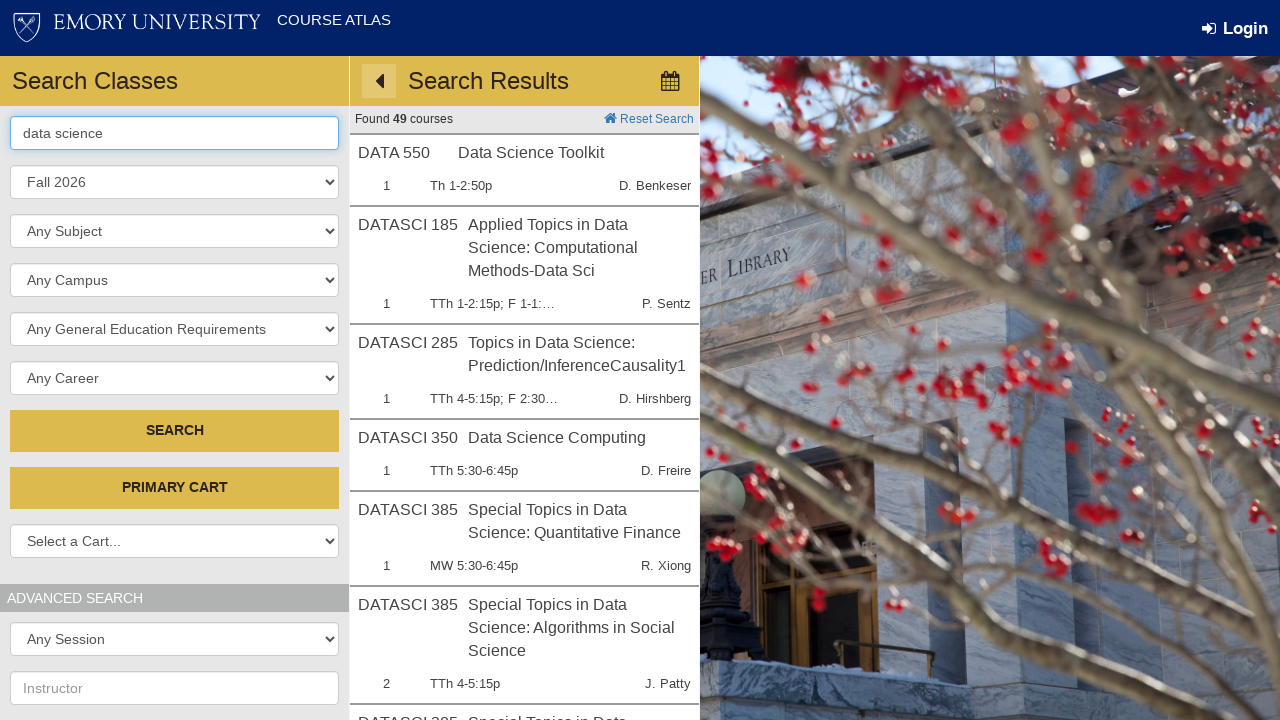

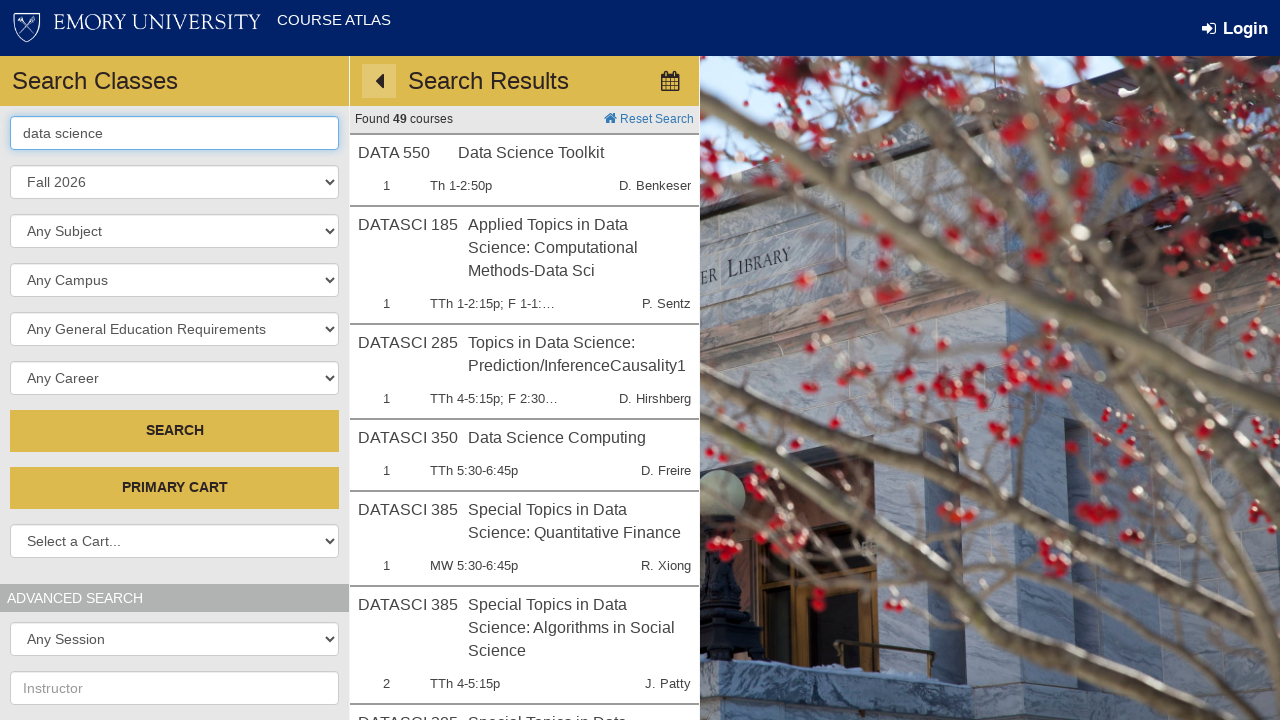